Tests a registration form by filling in email and phone number fields with multiple data sets to verify form input functionality.

Starting URL: https://demo.automationtesting.in/Register.html

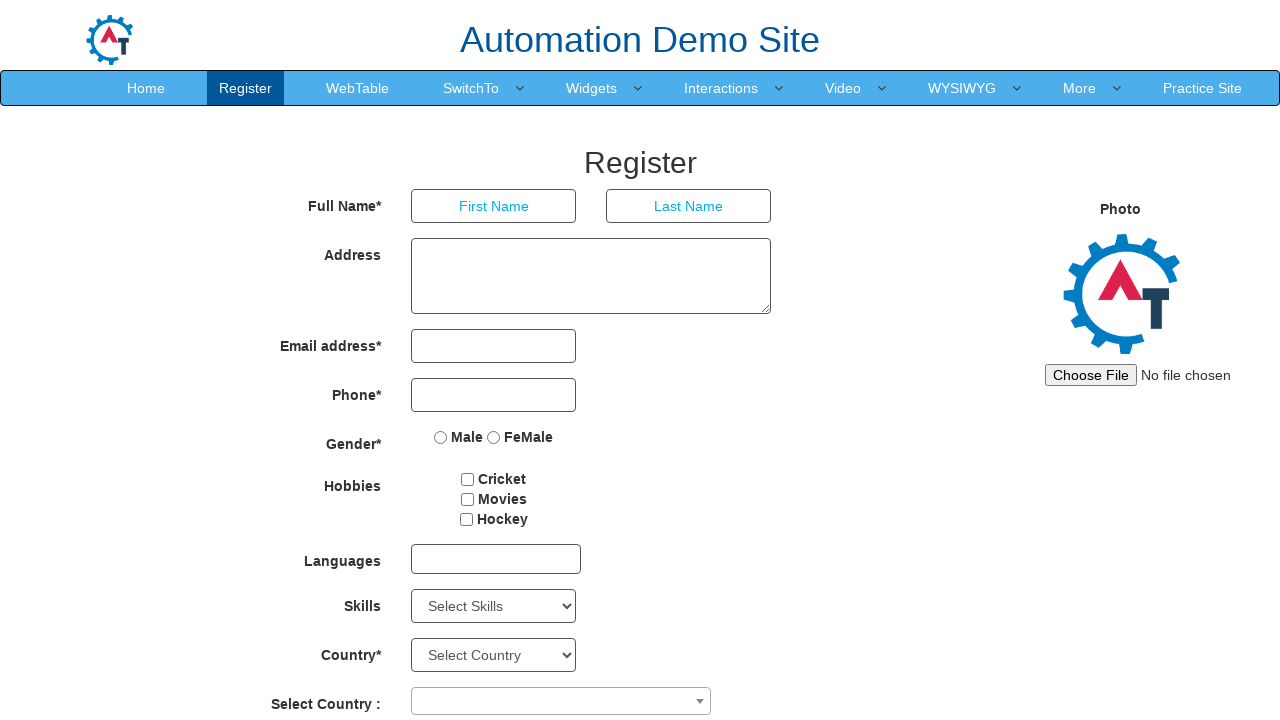

Filled email field with 'prakash@gmail.com' on input[type='email']
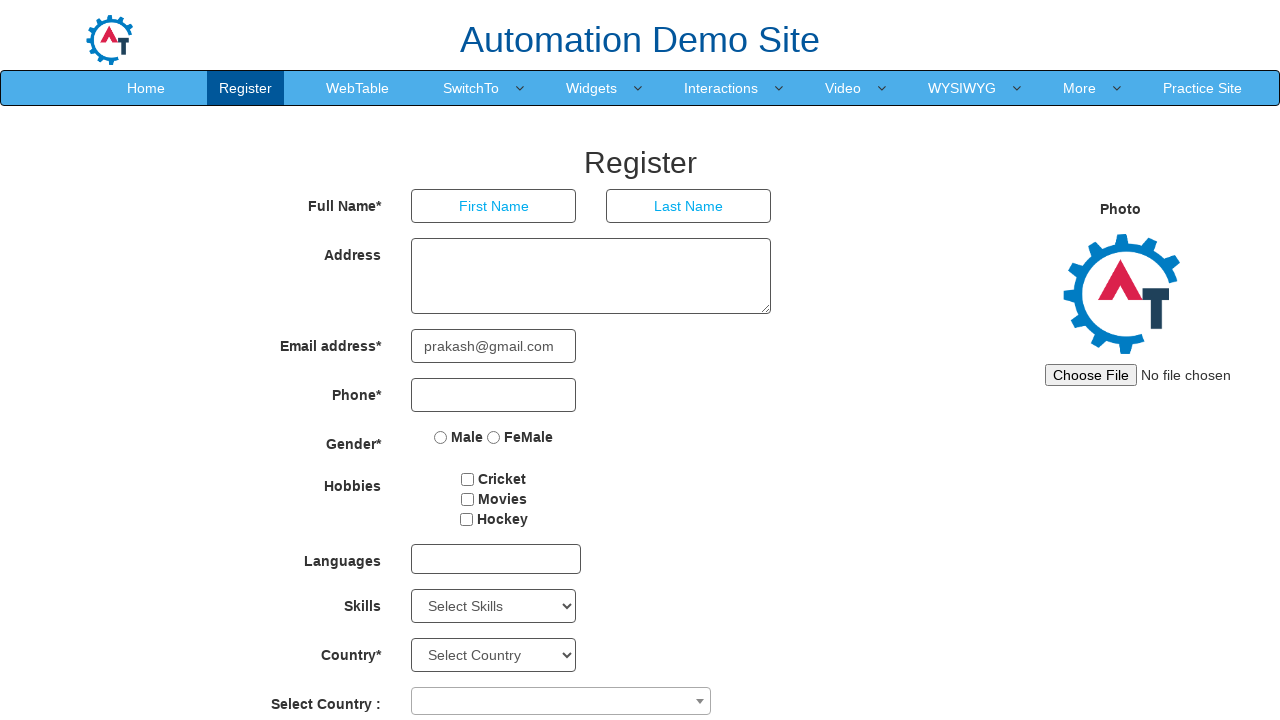

Filled phone field with '8610368086' on input[ng-model='Phone']
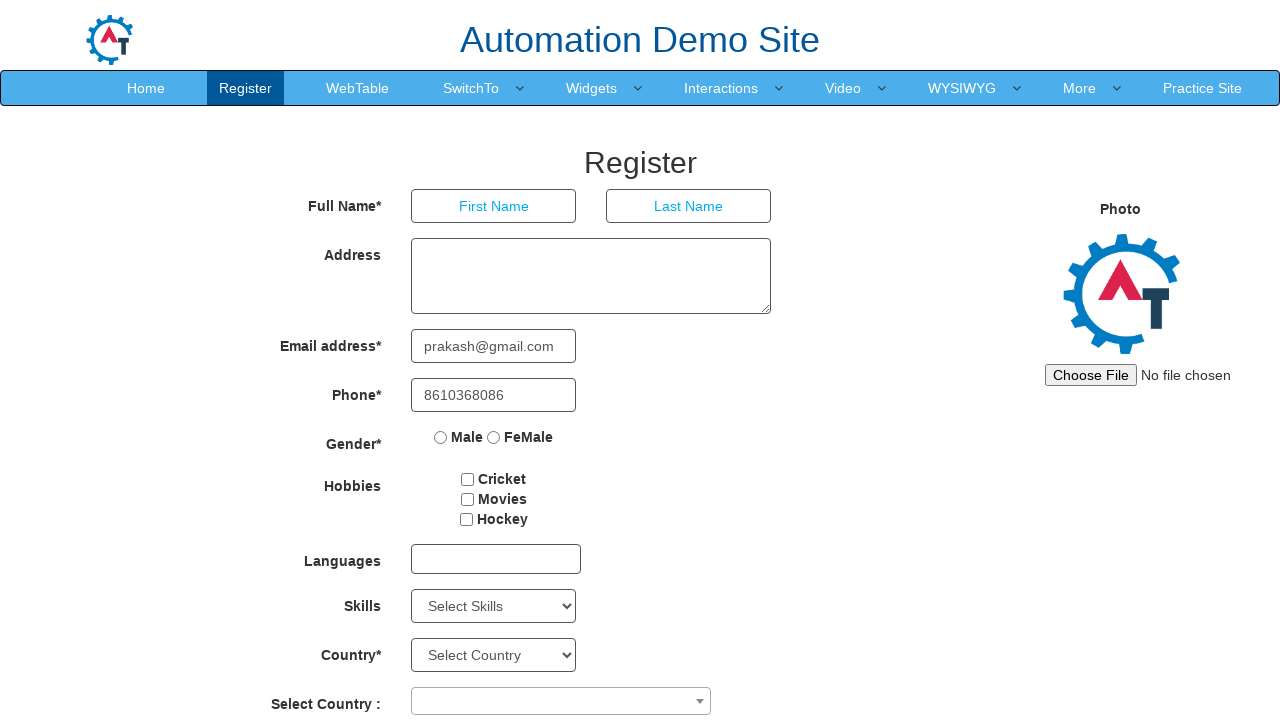

Cleared email field on input[type='email']
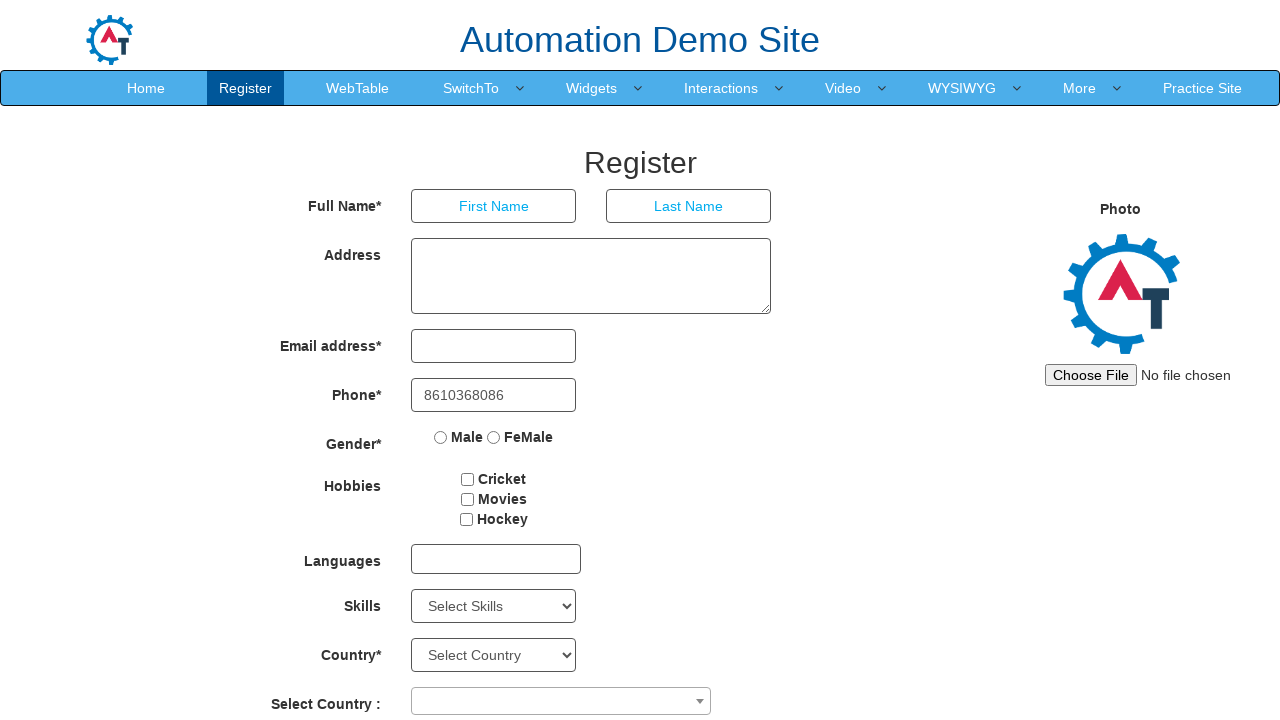

Cleared phone field on input[ng-model='Phone']
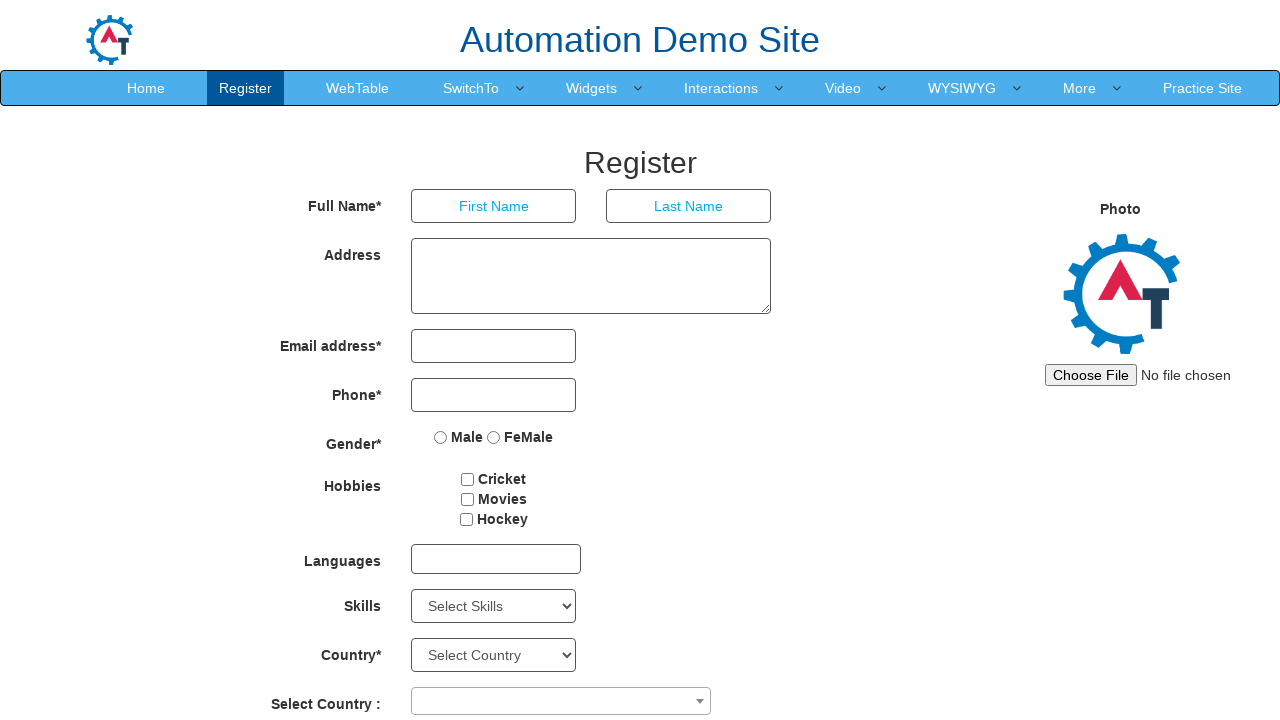

Filled email field with 'rajesh@gmail.com' on input[type='email']
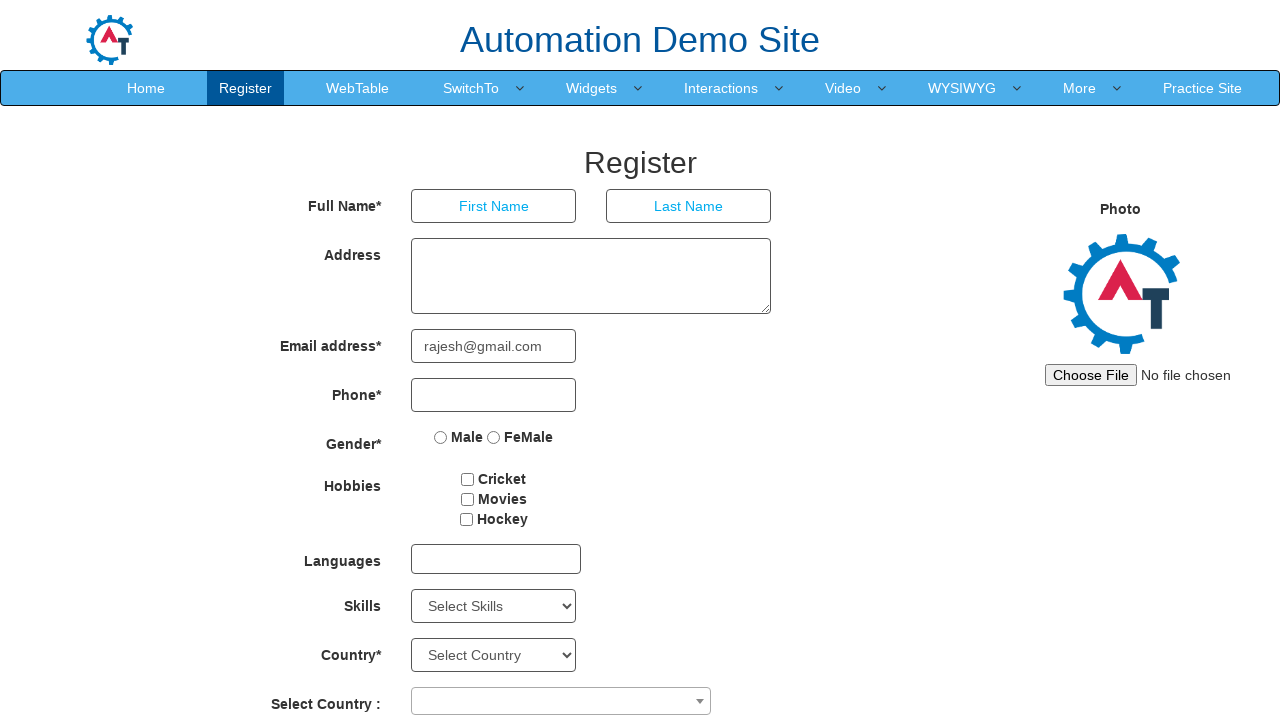

Filled phone field with '9841900480' on input[ng-model='Phone']
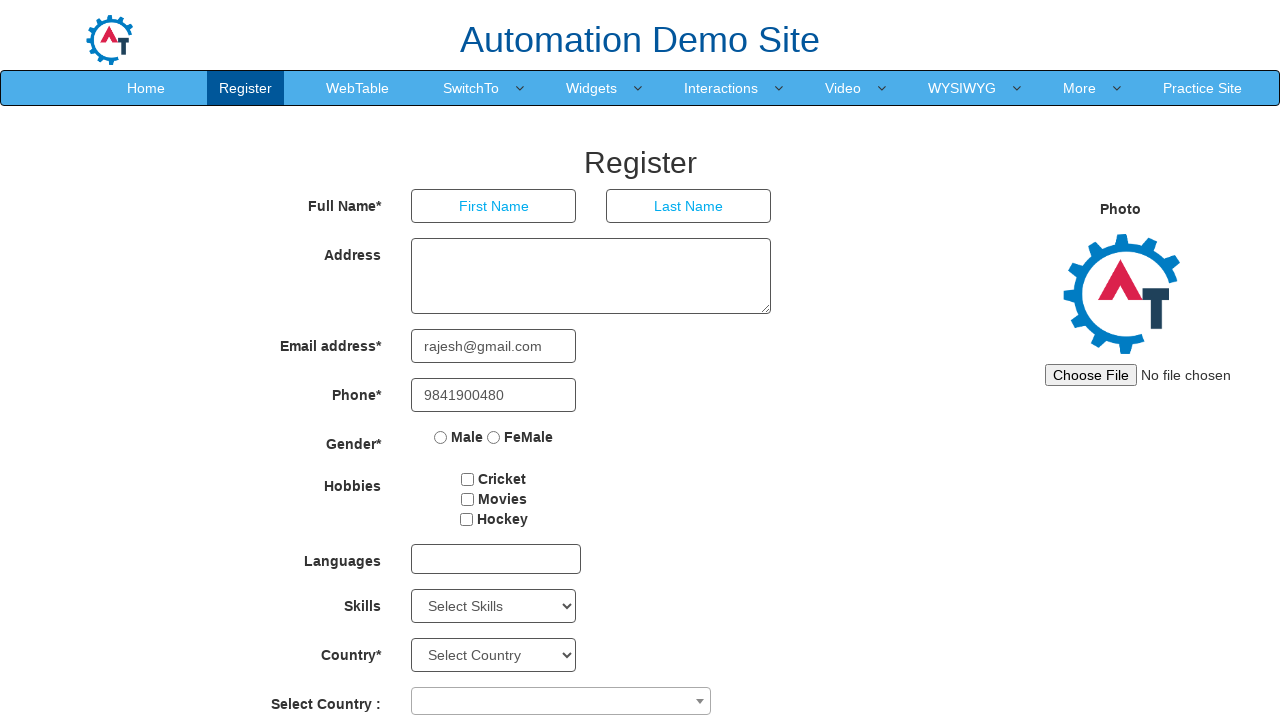

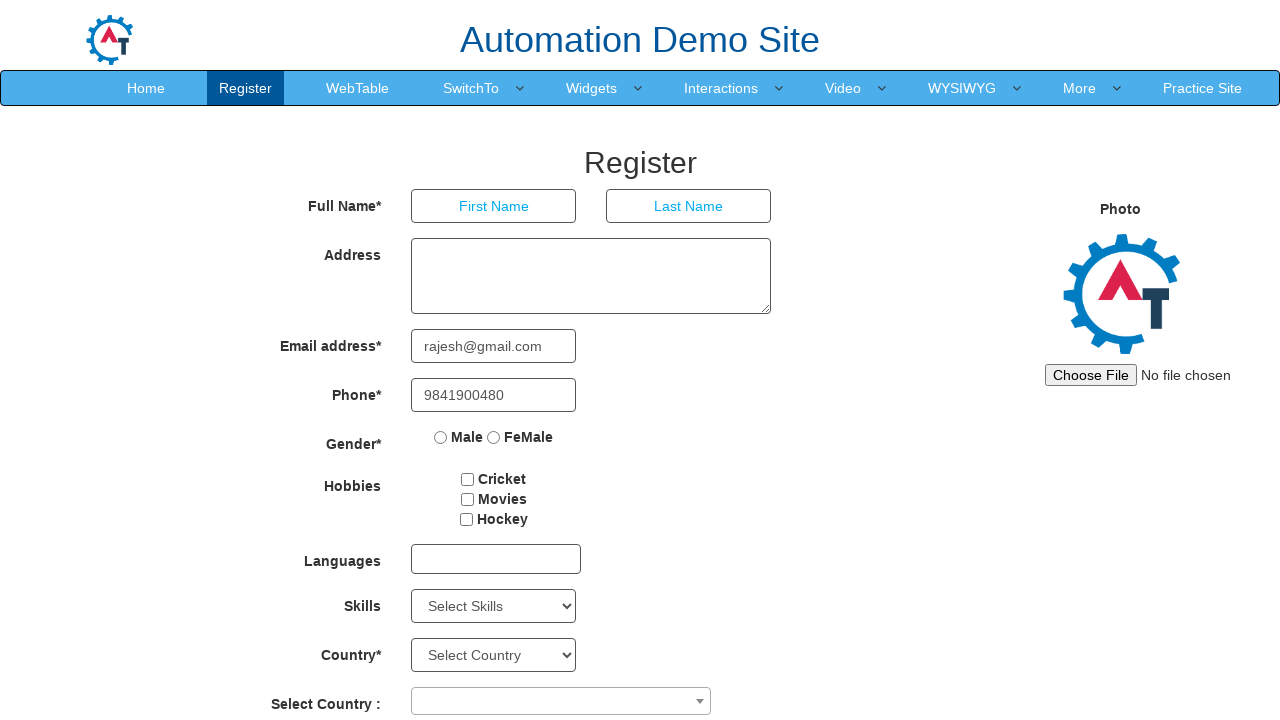